Navigates to a course automation website, clicks on a navigation link, scrolls down, and fills in a user data form field

Starting URL: https://cursoautomacao.netlify.app/

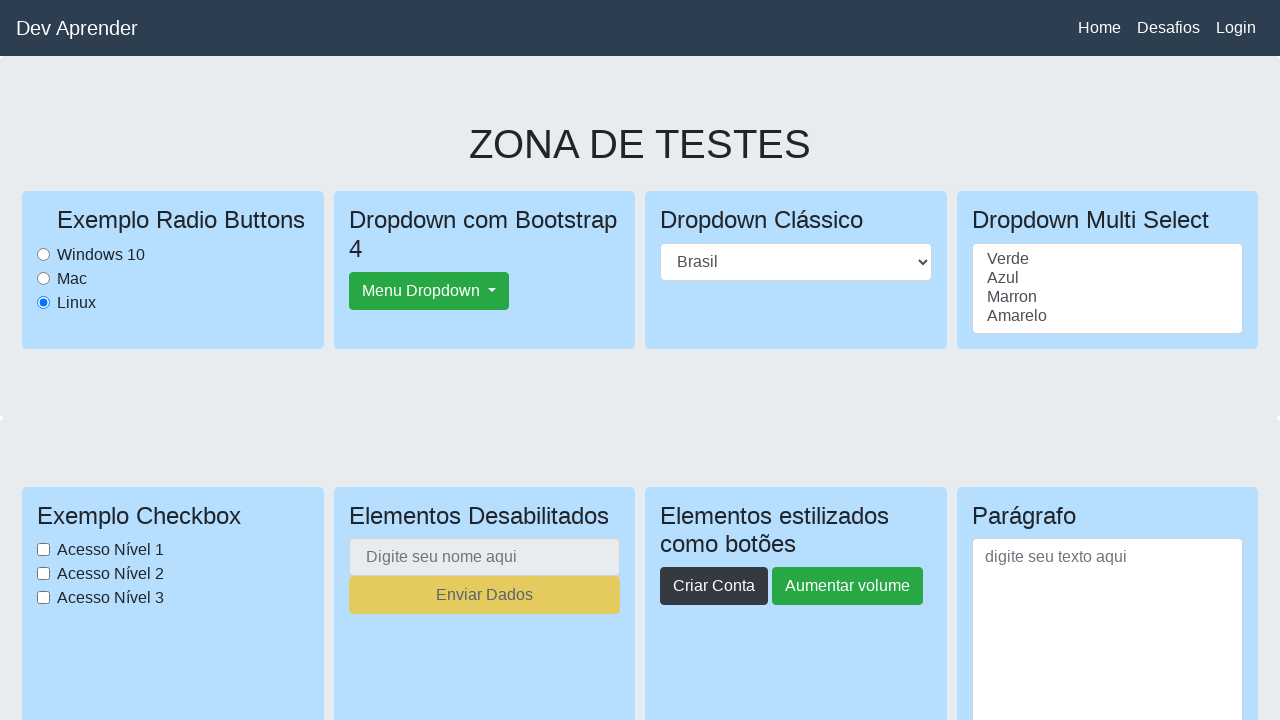

Clicked on navigation menu item at (1168, 28) on xpath=//*[@id="navbarsExample04"]/ul[2]/li[2]/a
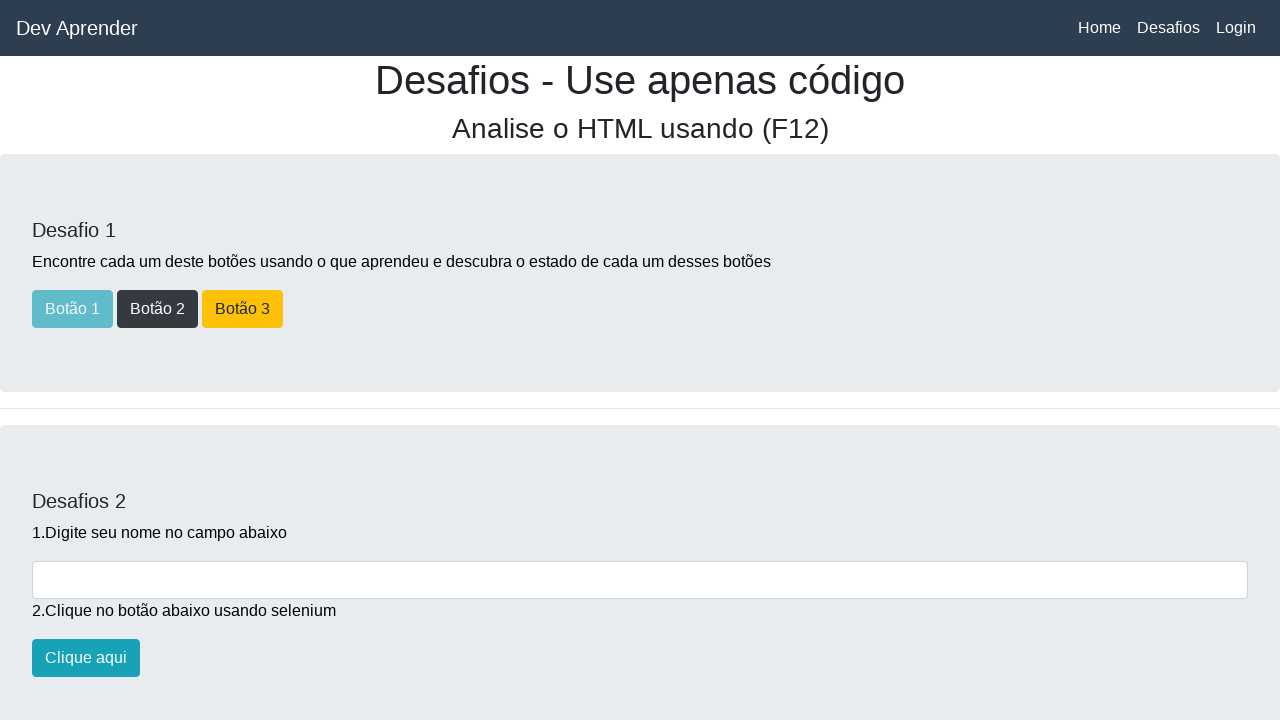

Scrolled down 600 pixels to view form
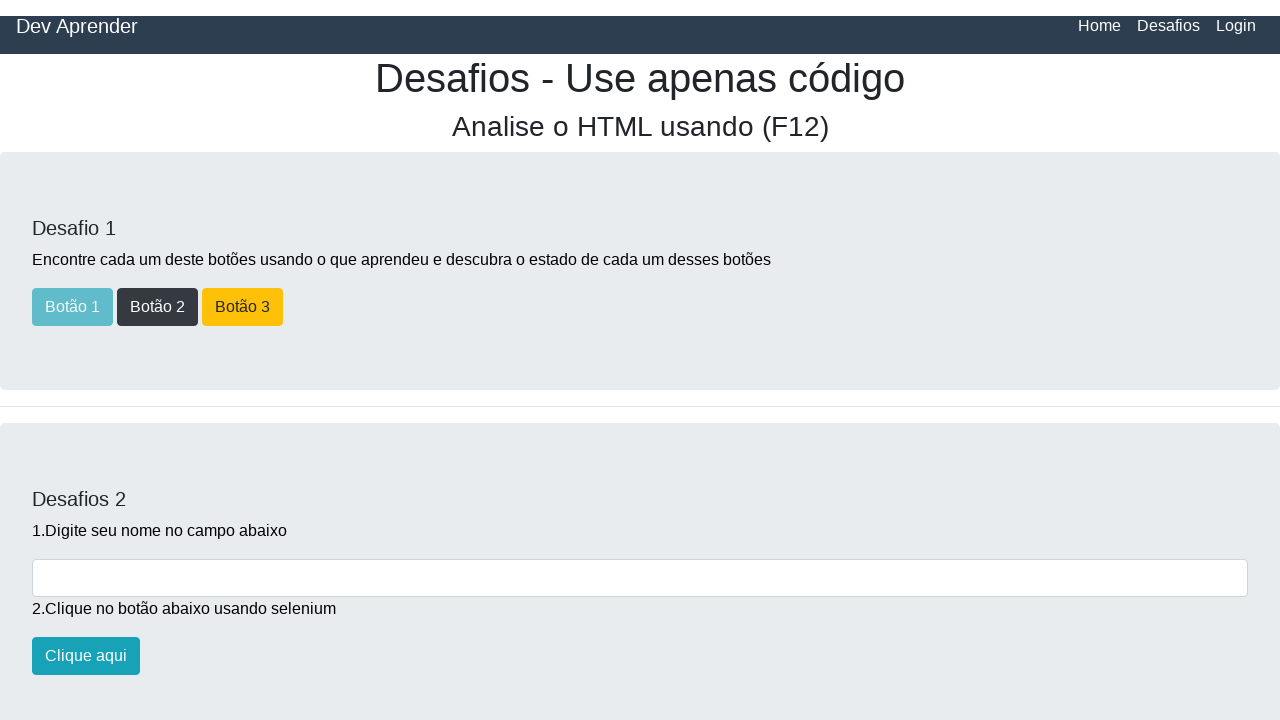

User data field became visible
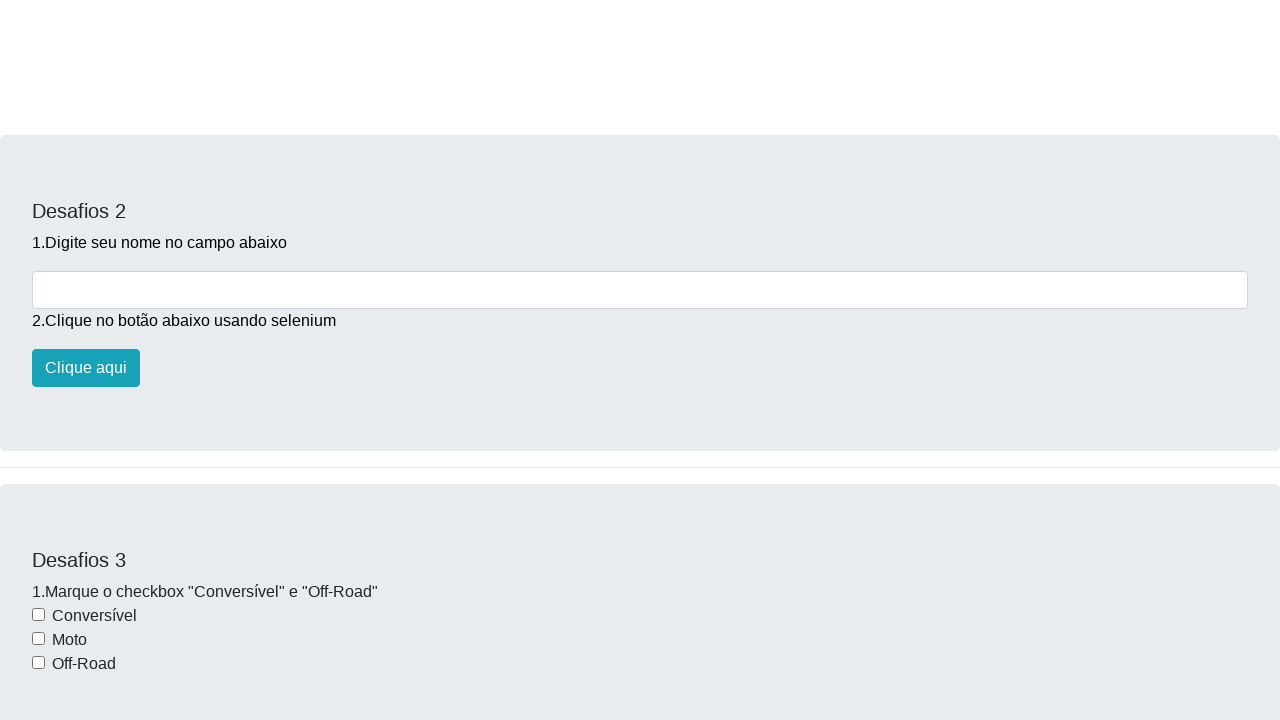

Clicked on user data field at (640, 580) on #dadosusuario
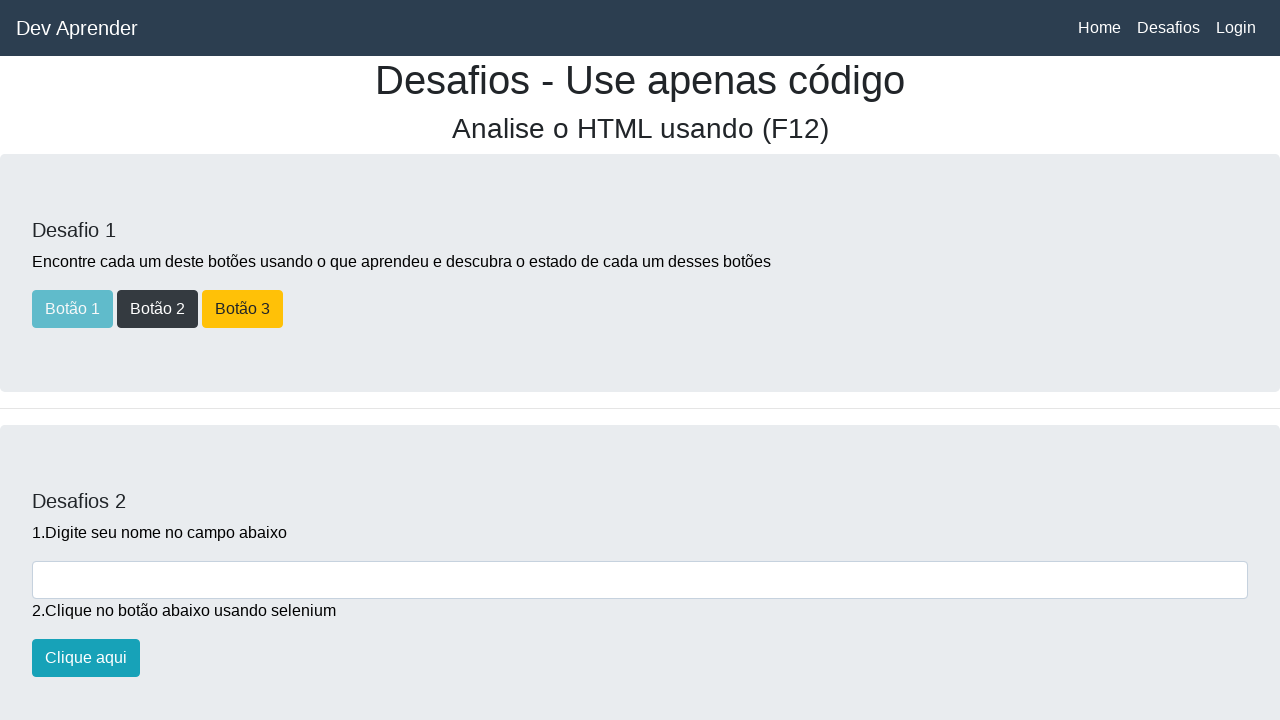

Filled user data field with 'Leandro França' on #dadosusuario
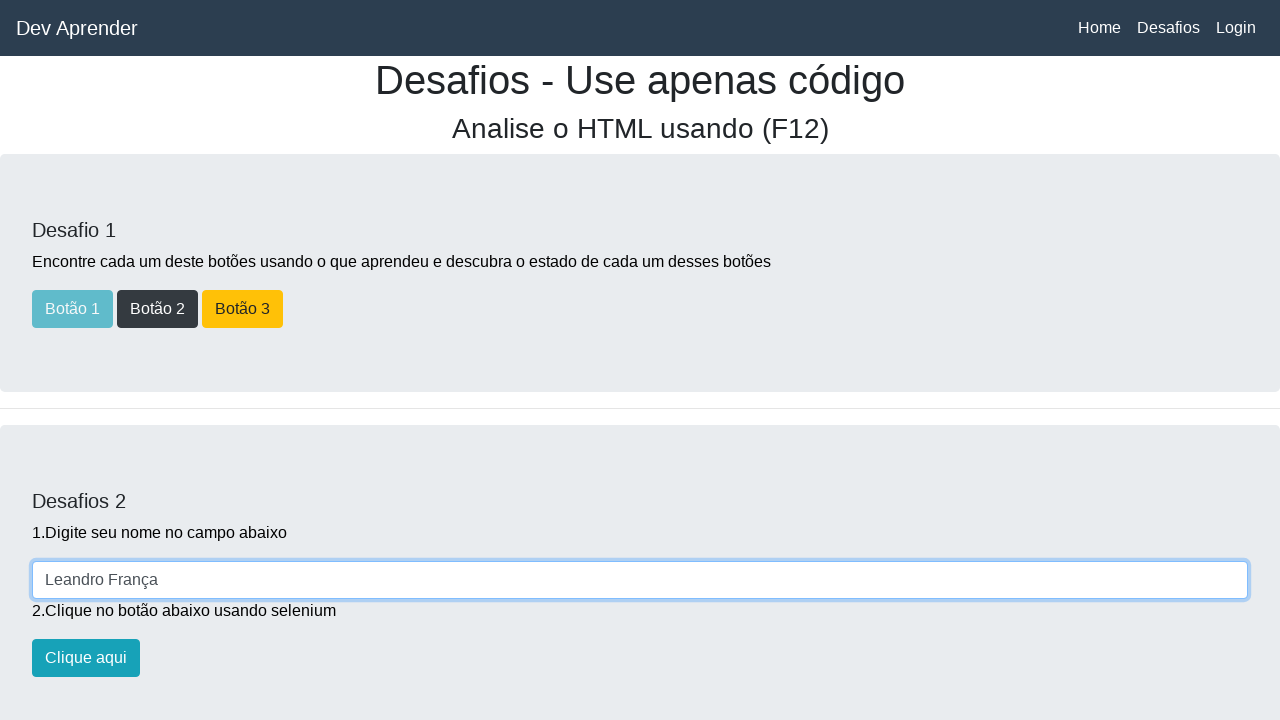

Clicked on challenge 2 button at (86, 658) on #desafio2
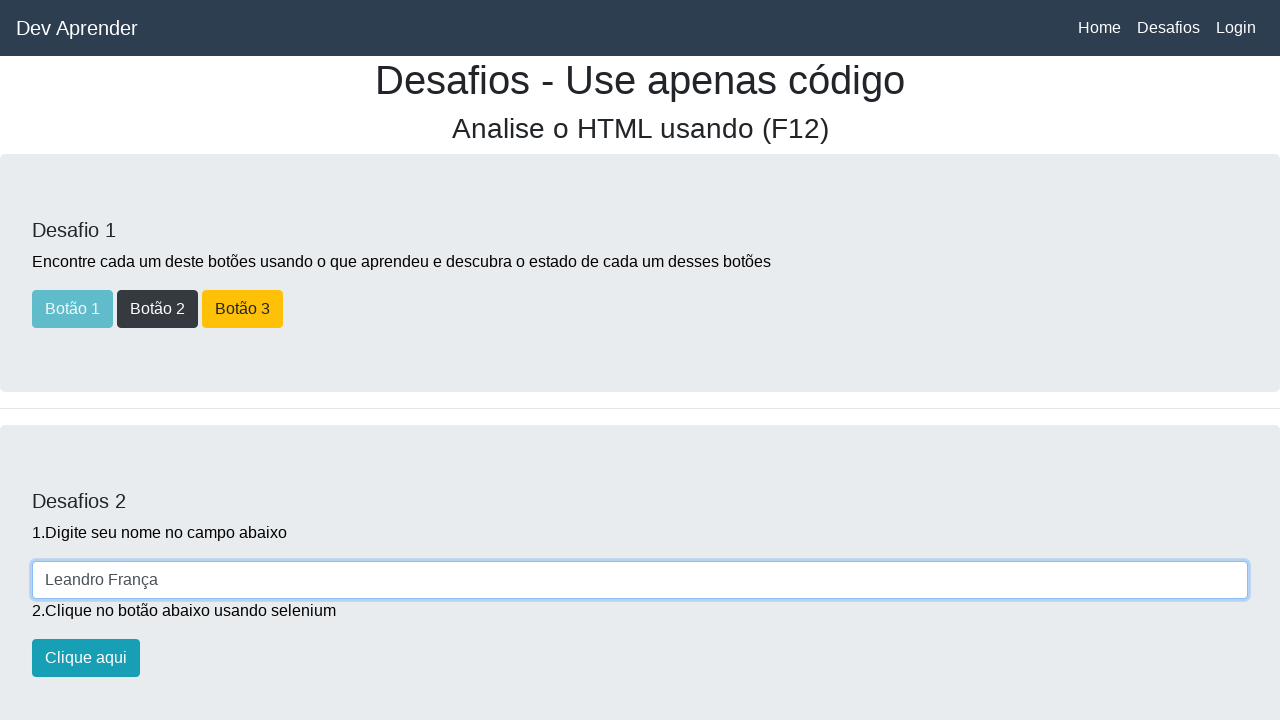

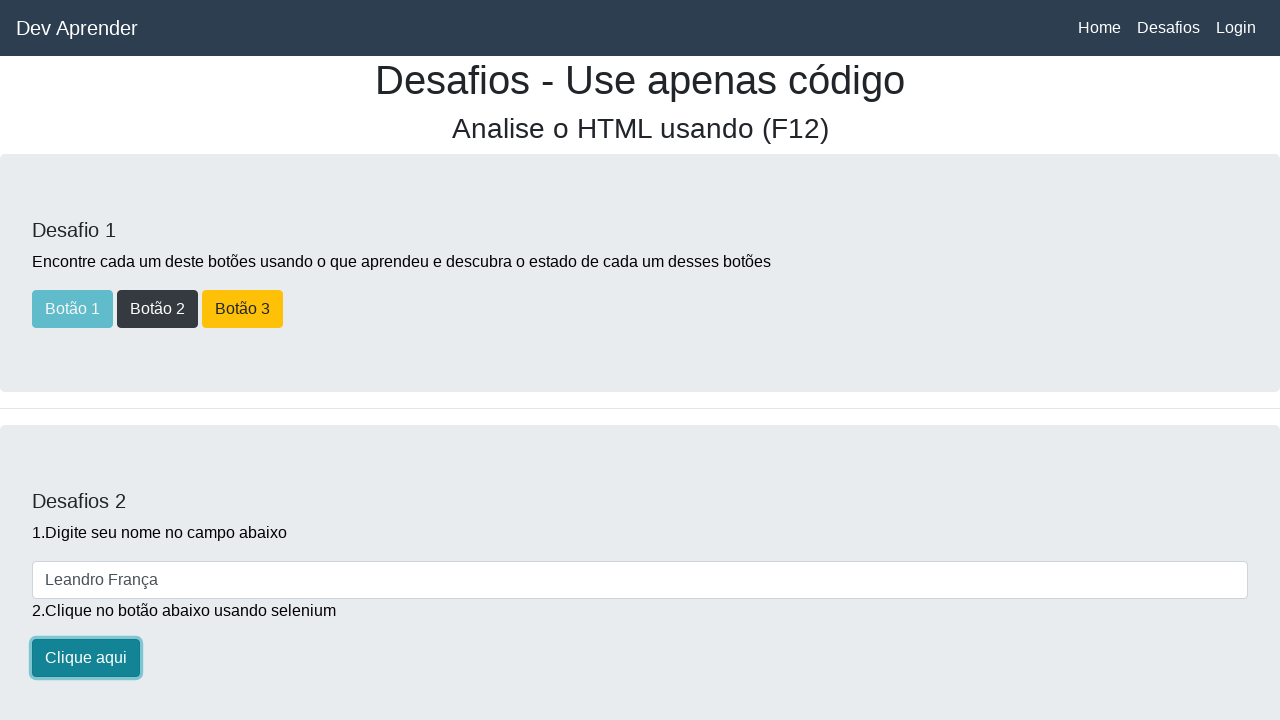